Navigates to cybearshield.uk website, clicks on the Github link to open the GitHub profile in a new tab, then clicks on the second pinned repository.

Starting URL: https://cybearshield.uk

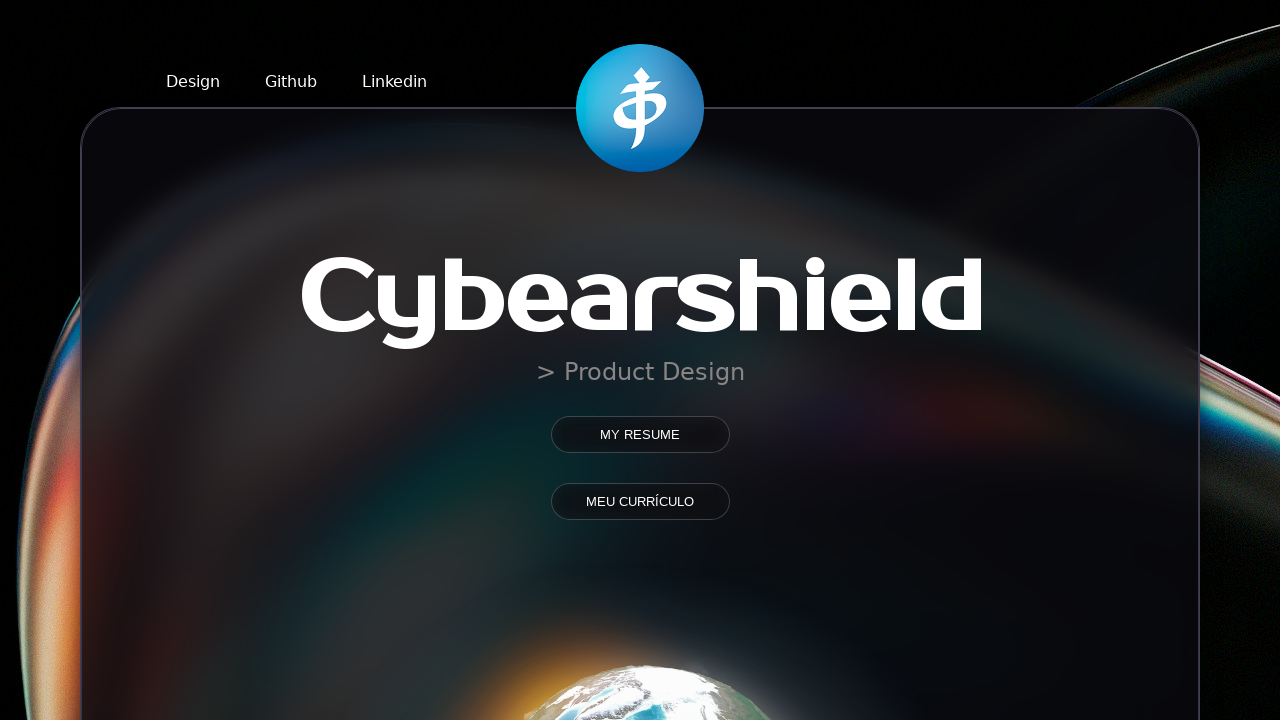

Navigated to cybearshield.uk website
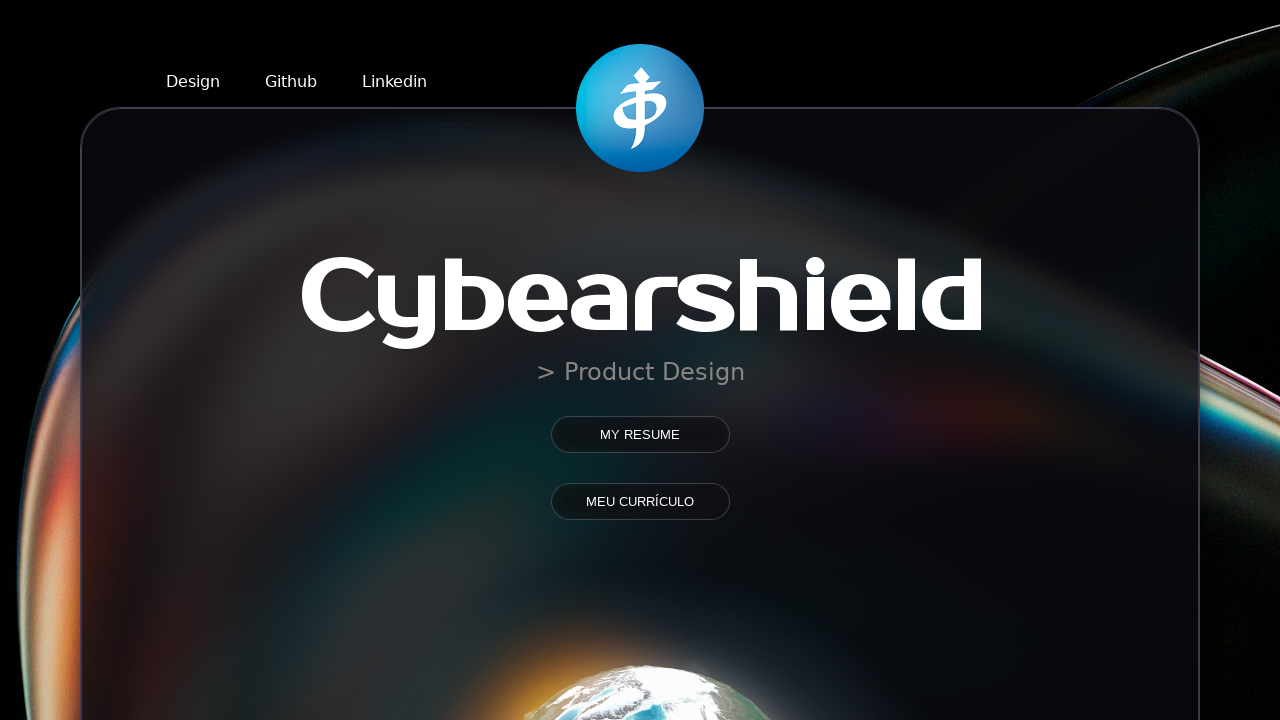

Clicked Github link to open in new tab at (291, 82) on text=Github
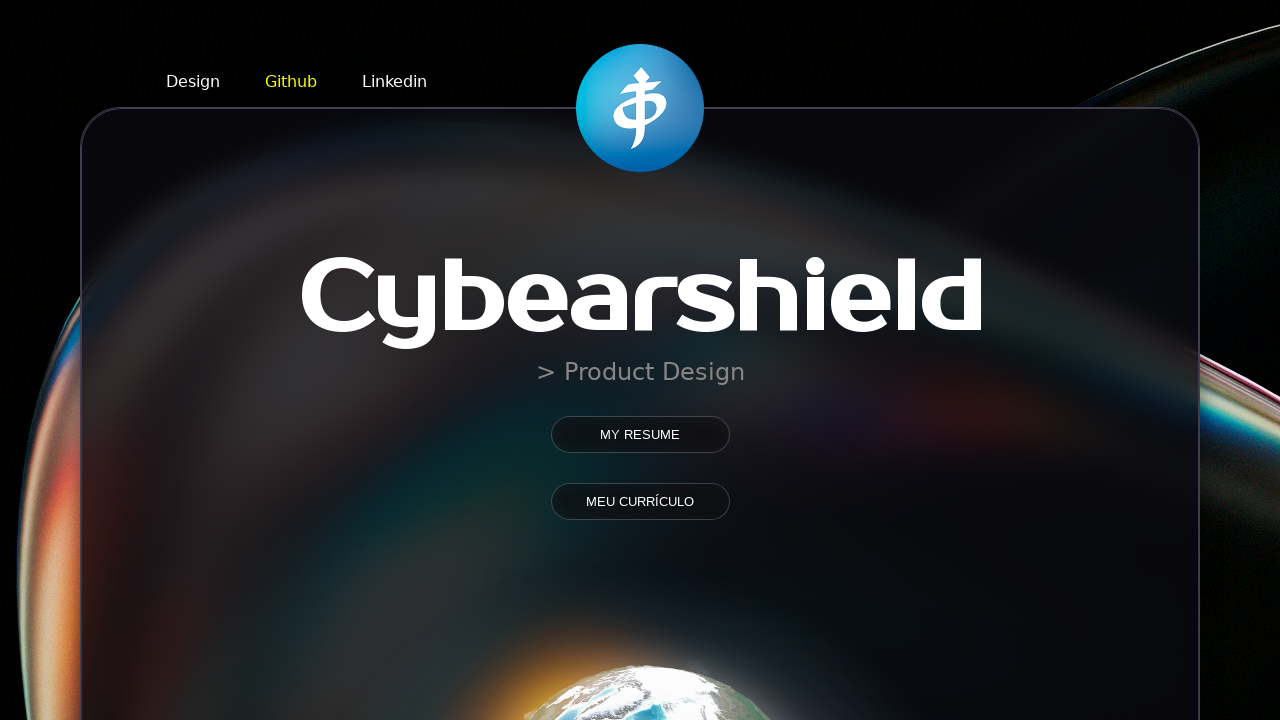

New GitHub tab opened and loaded
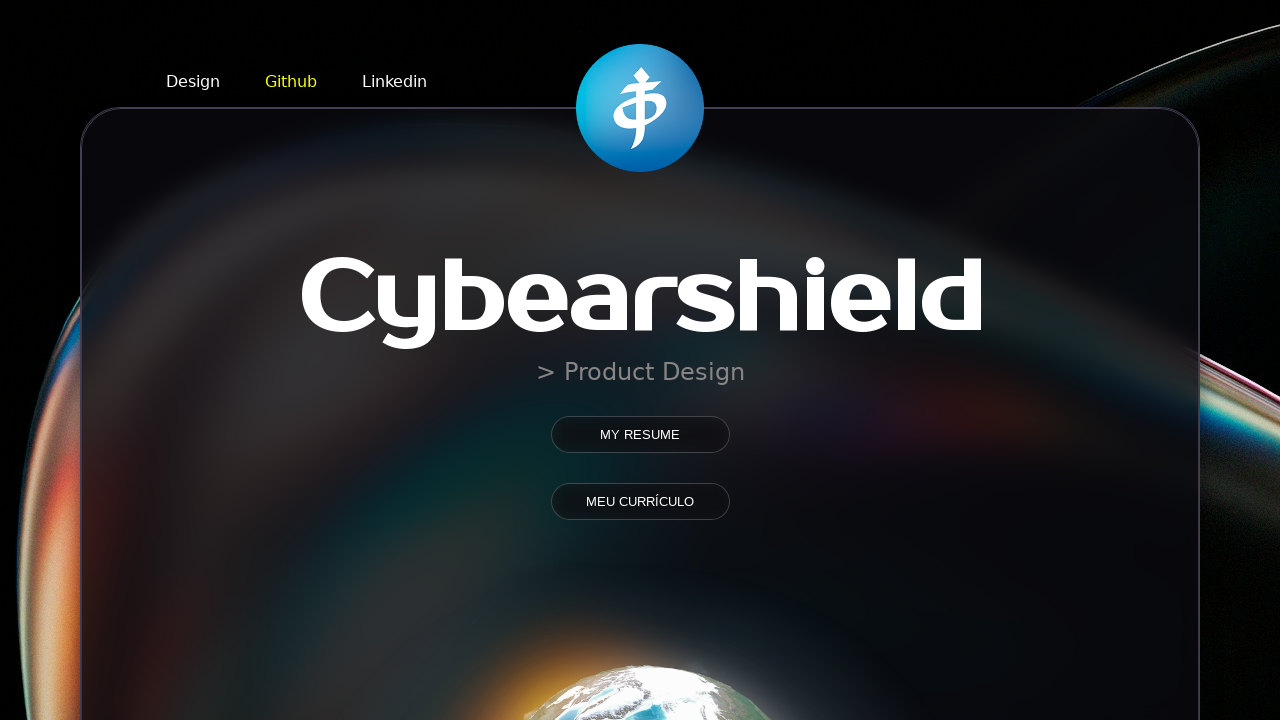

Pinned repositories loaded
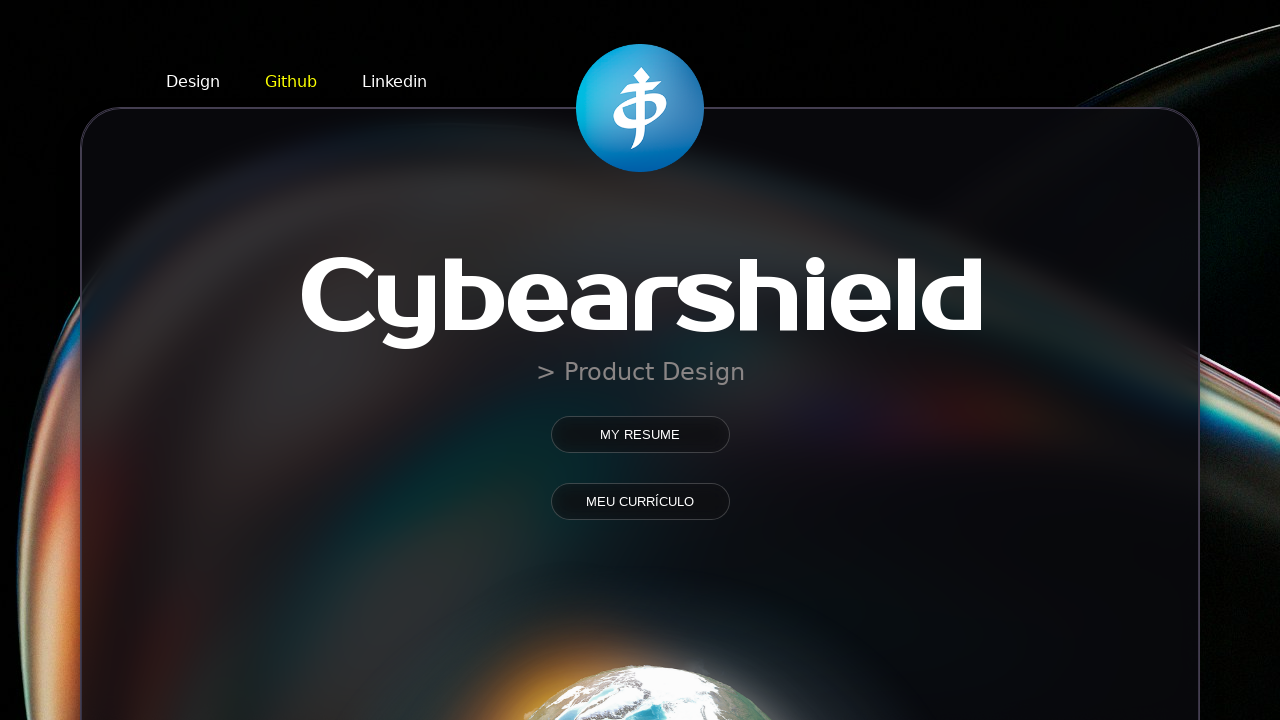

Clicked on the second pinned repository at (908, 228) on li.pinned-item-list-item >> nth=1 >> span.repo
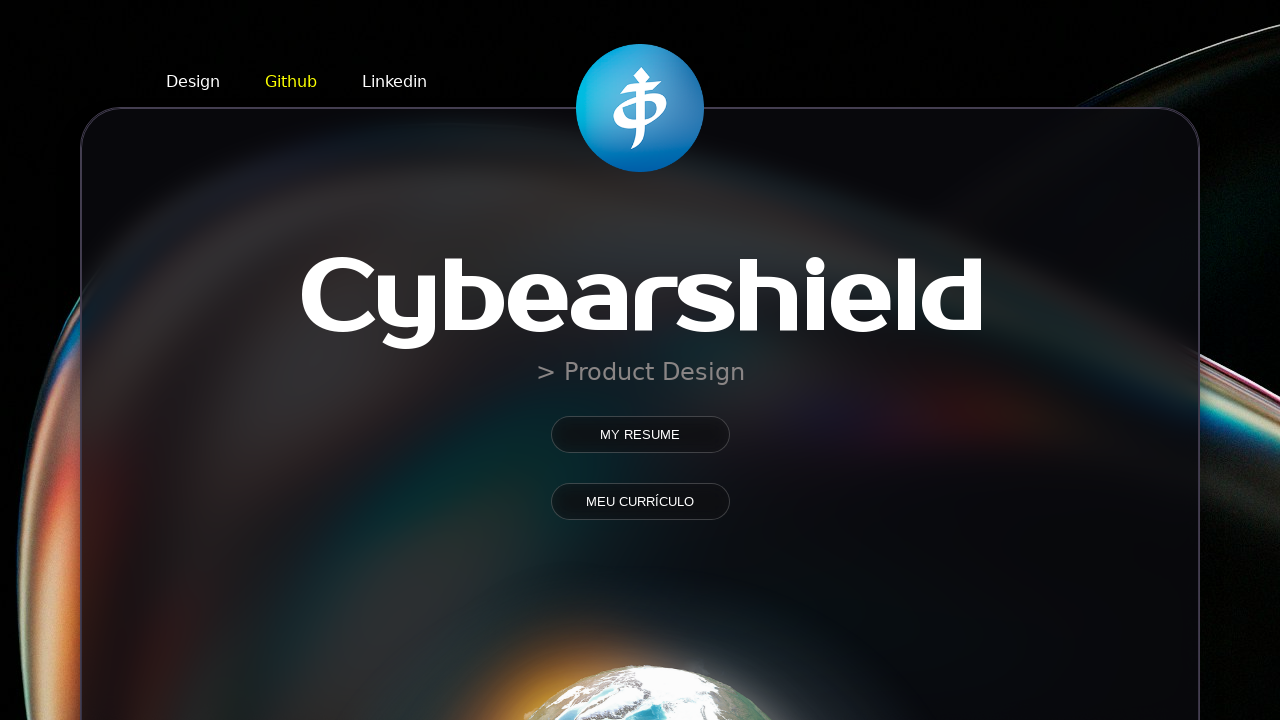

Repository page loaded
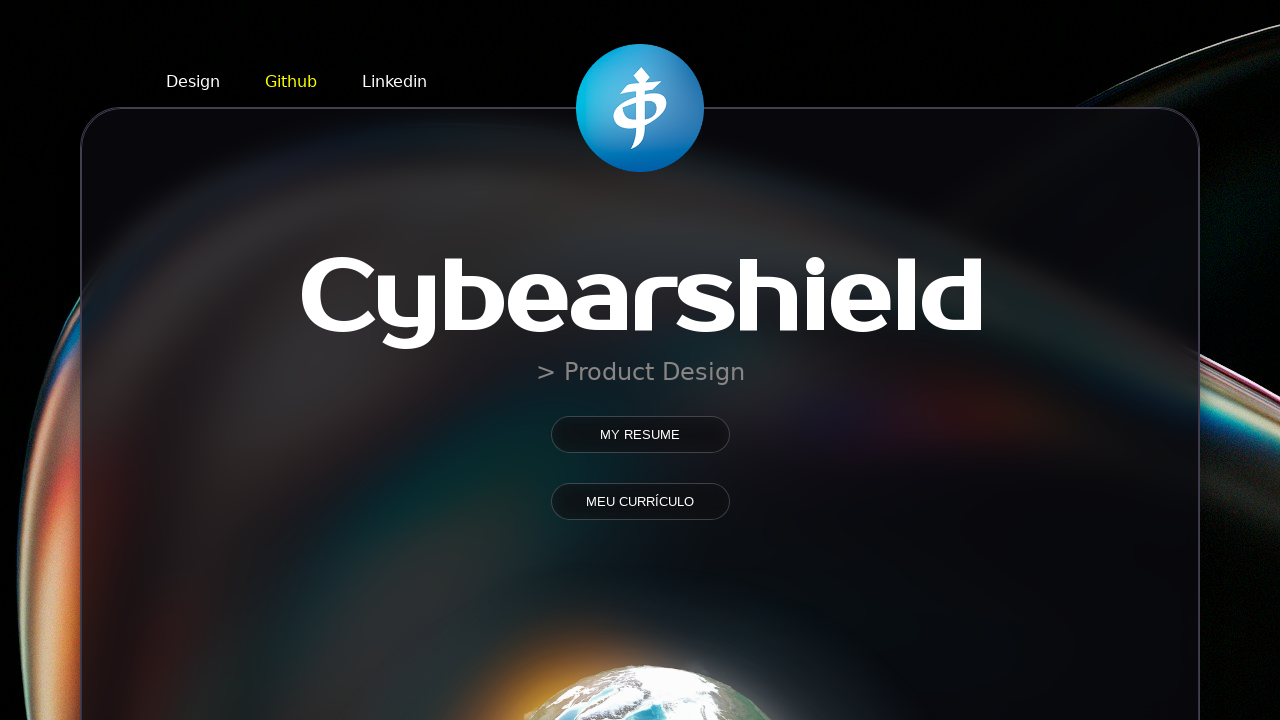

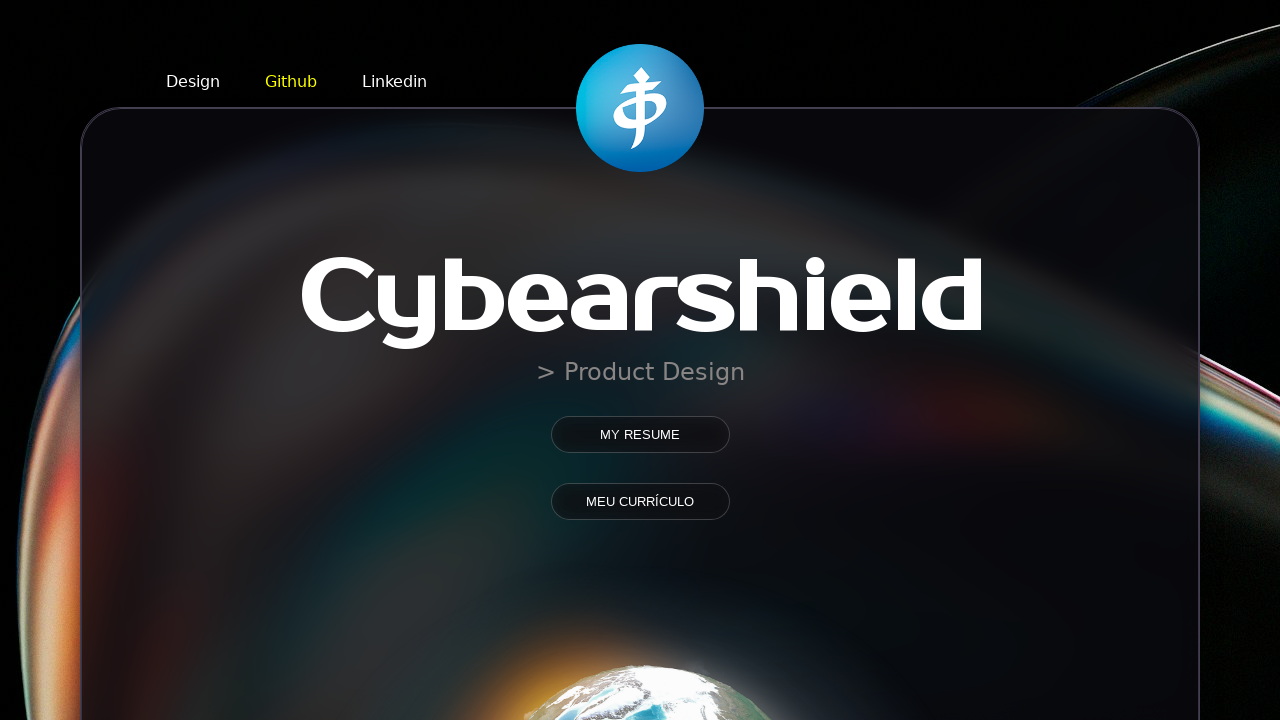